Tests filling a name field with text and then clearing it on a Selenium practice form

Starting URL: https://www.tutorialspoint.com/selenium/practice/selenium_automation_practice.php

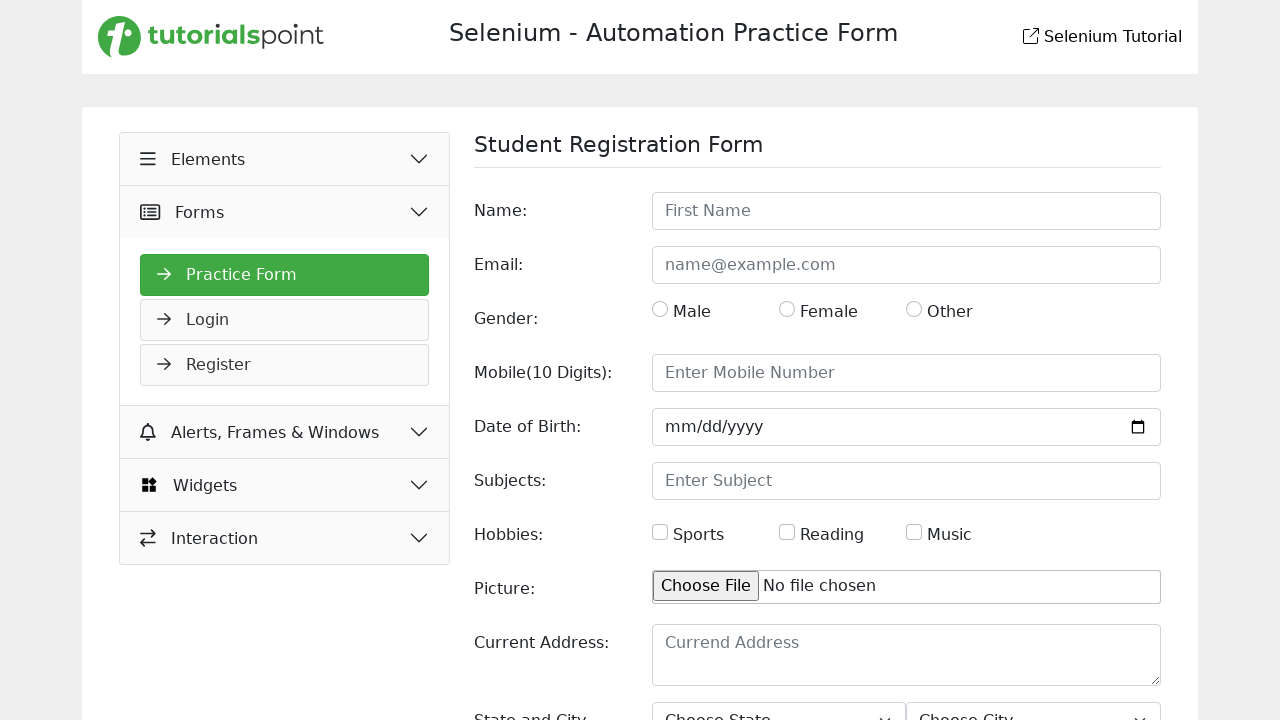

Filled name field with 'Ebrahim Hossain' on xpath=//input[@id='name']
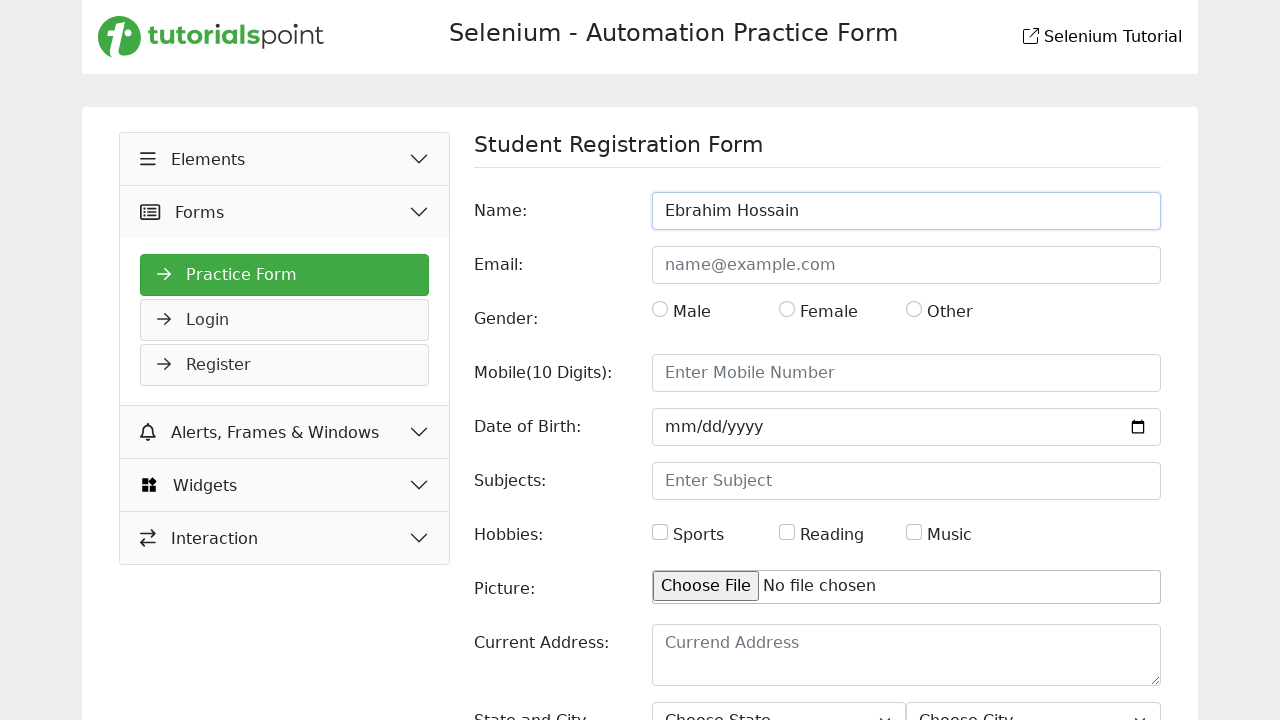

Cleared the name field on xpath=//input[@id='name']
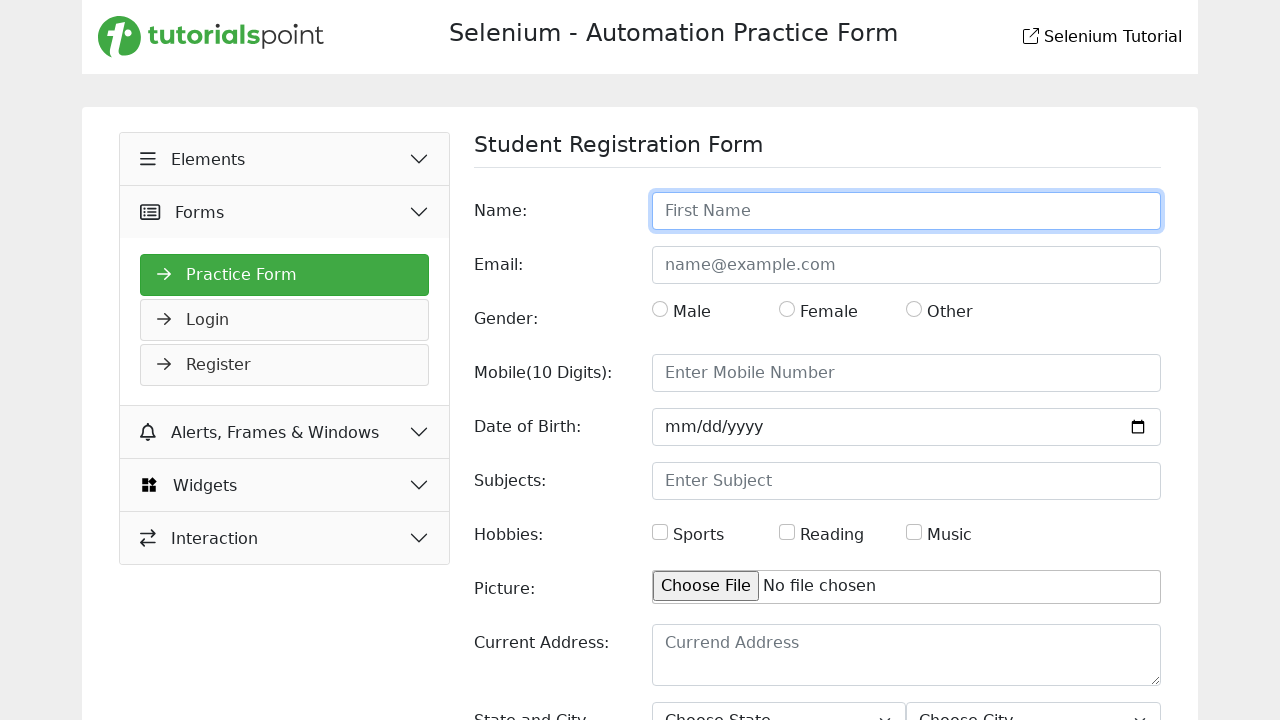

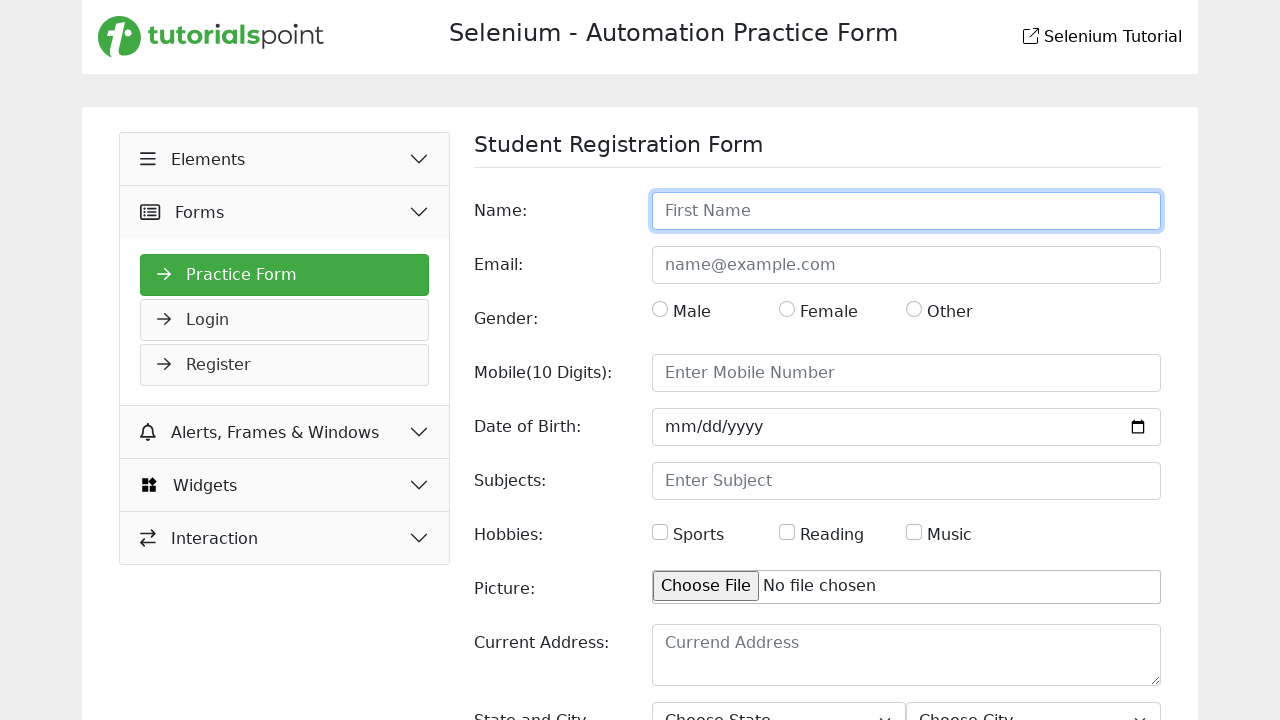